Tests the 12306 railway ticket search functionality by filling in departure and arrival stations and clicking the search button

Starting URL: https://kyfw.12306.cn/otn/leftTicket/init

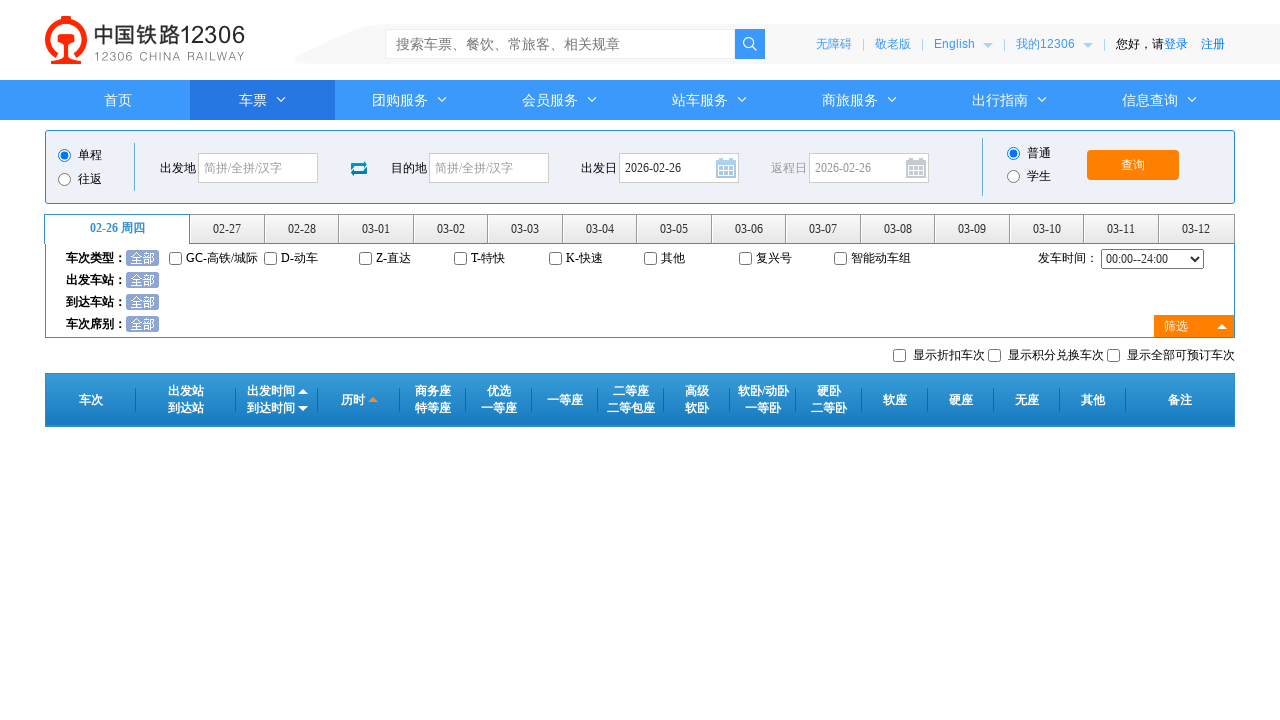

Waited for departure station field to be available
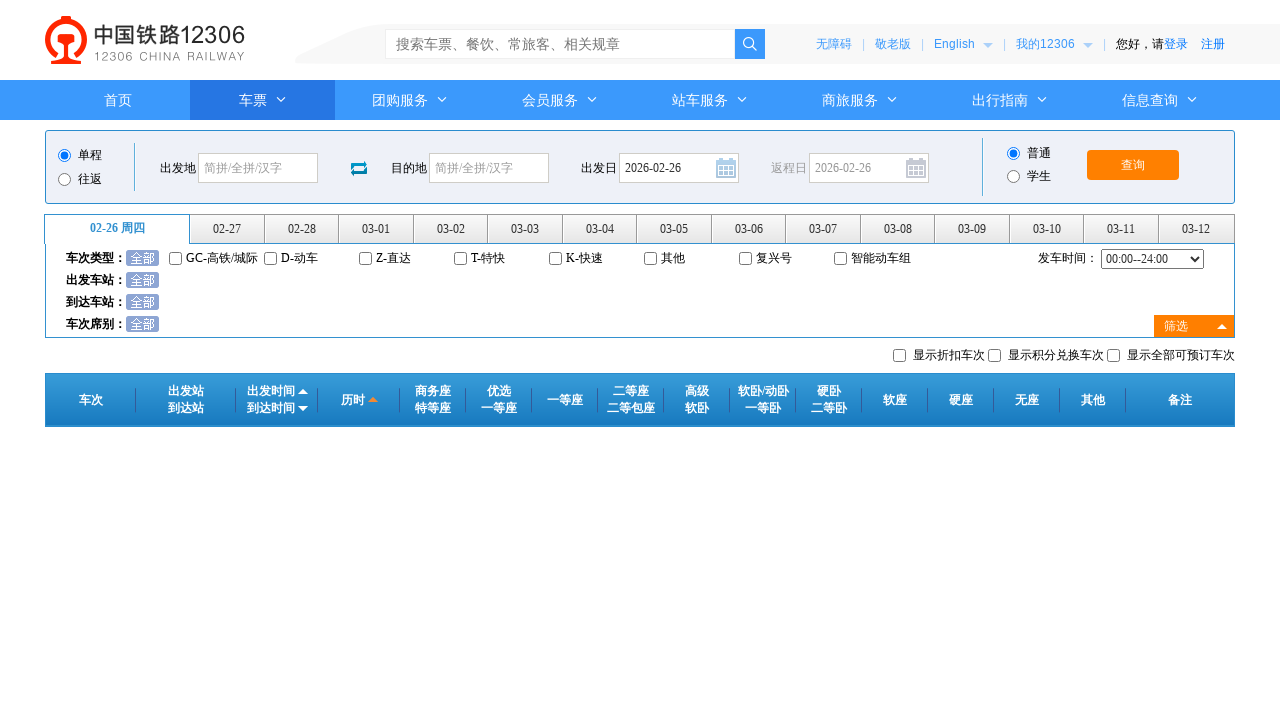

Waited for arrival station field to be available
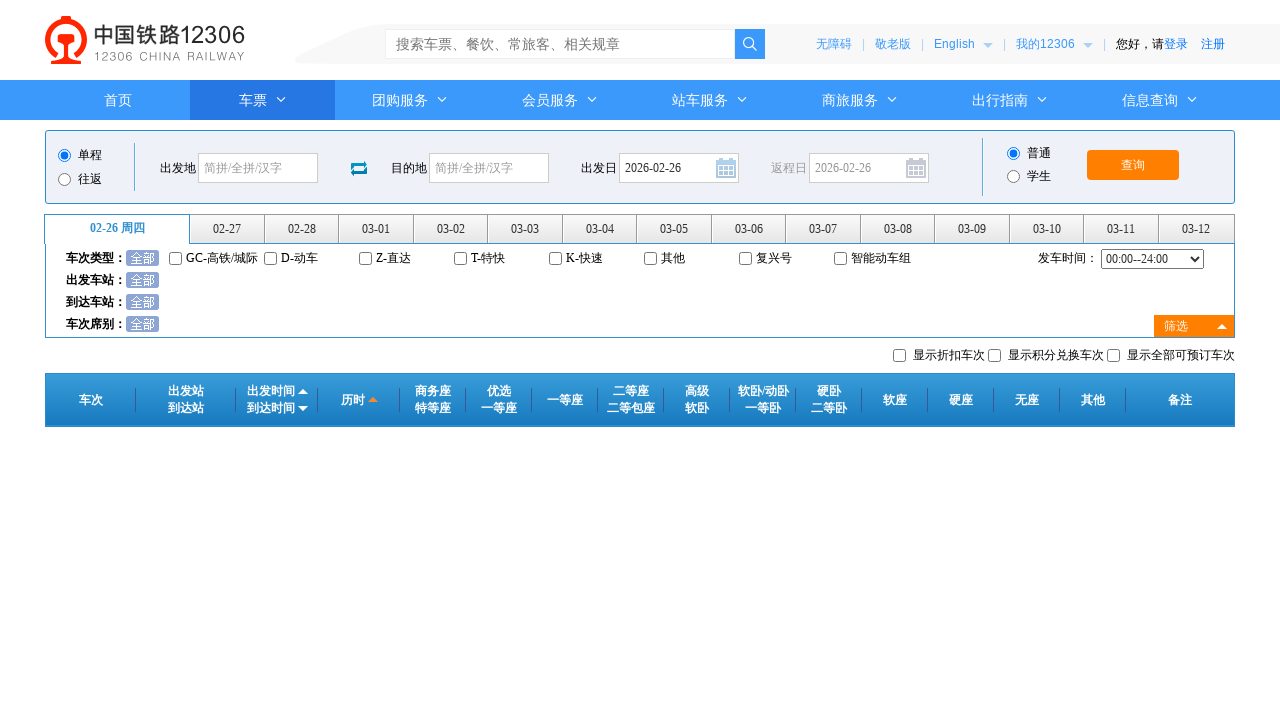

Waited for search button to be available
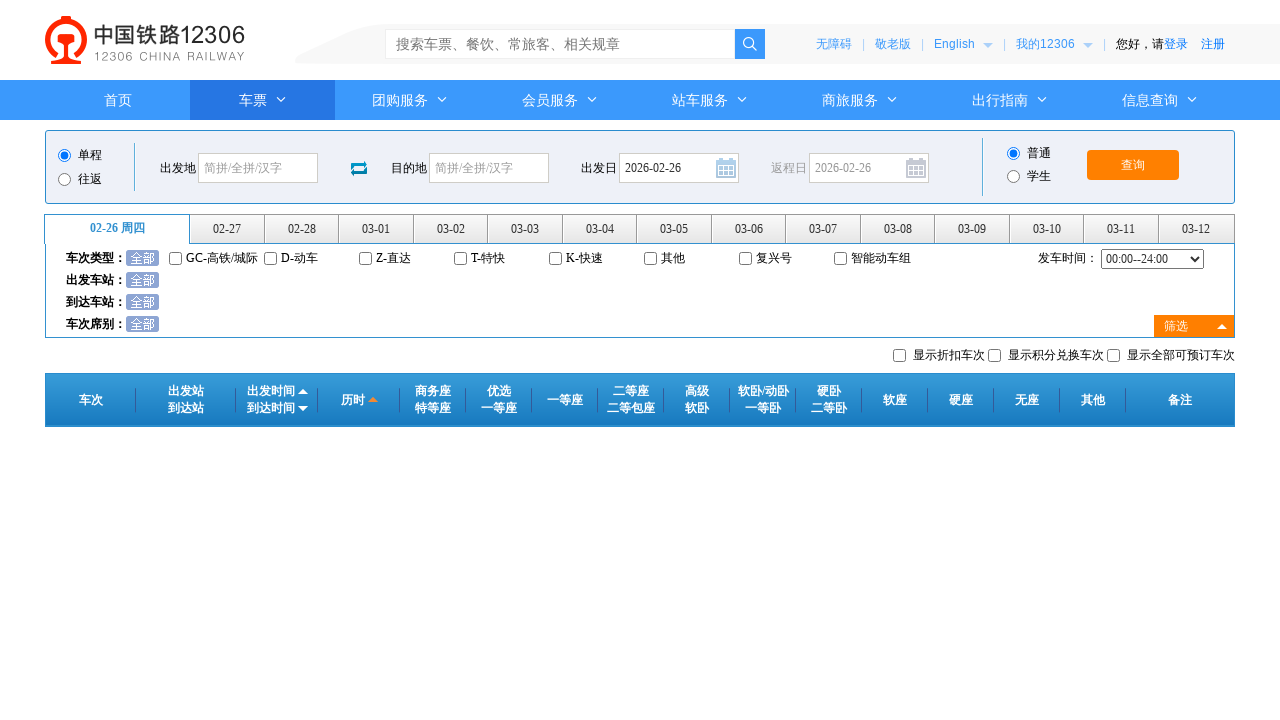

Cleared departure station field on #fromStationText
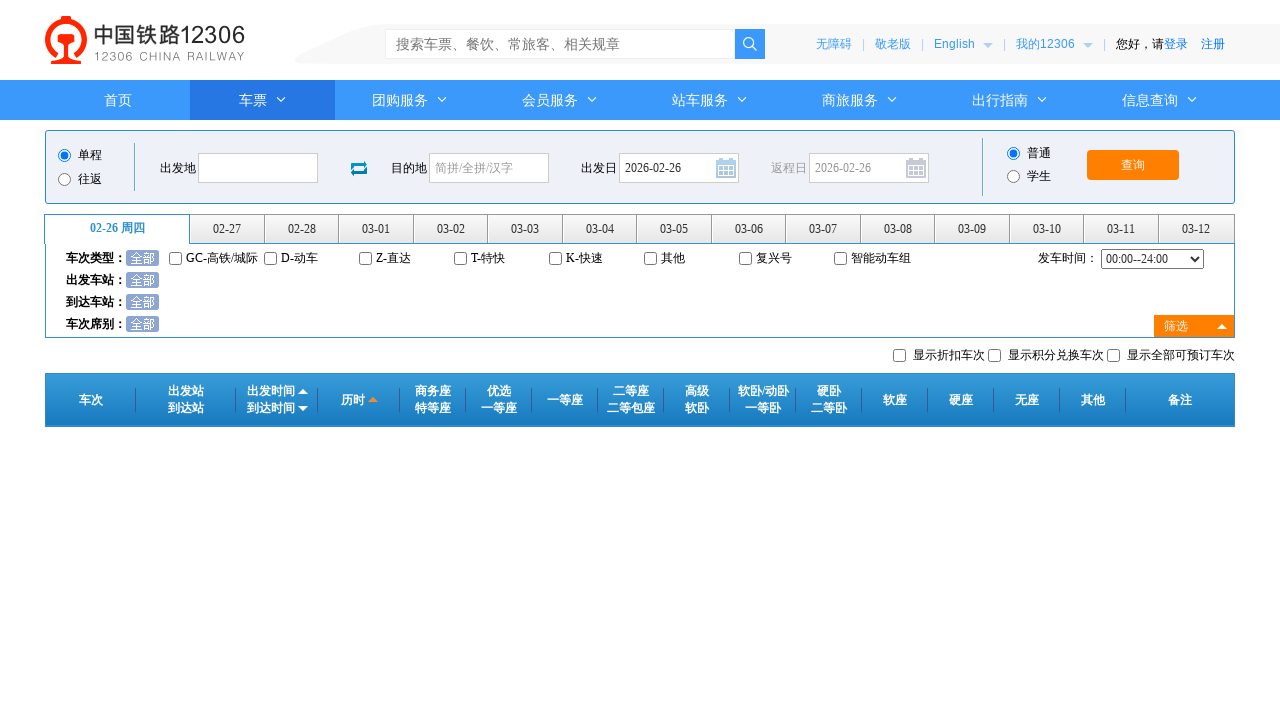

Filled departure station with '北京' (Beijing) on #fromStationText
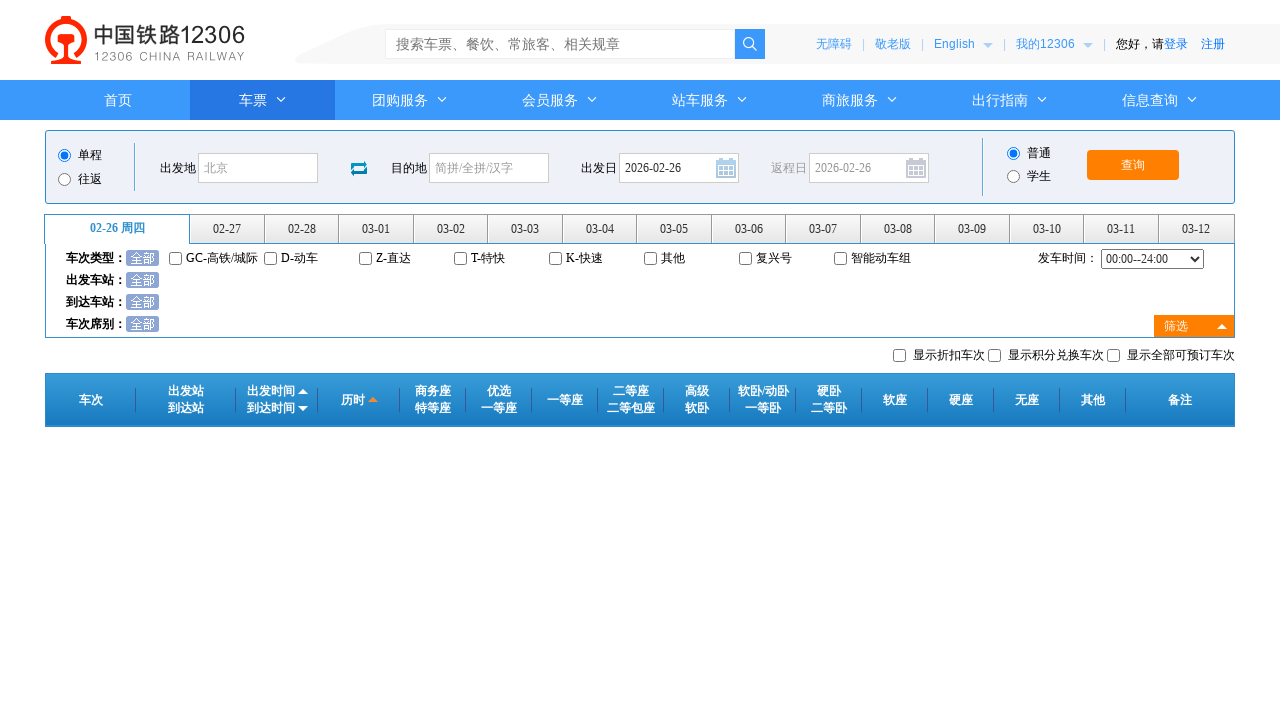

Pressed Enter to confirm departure station selection on #fromStationText
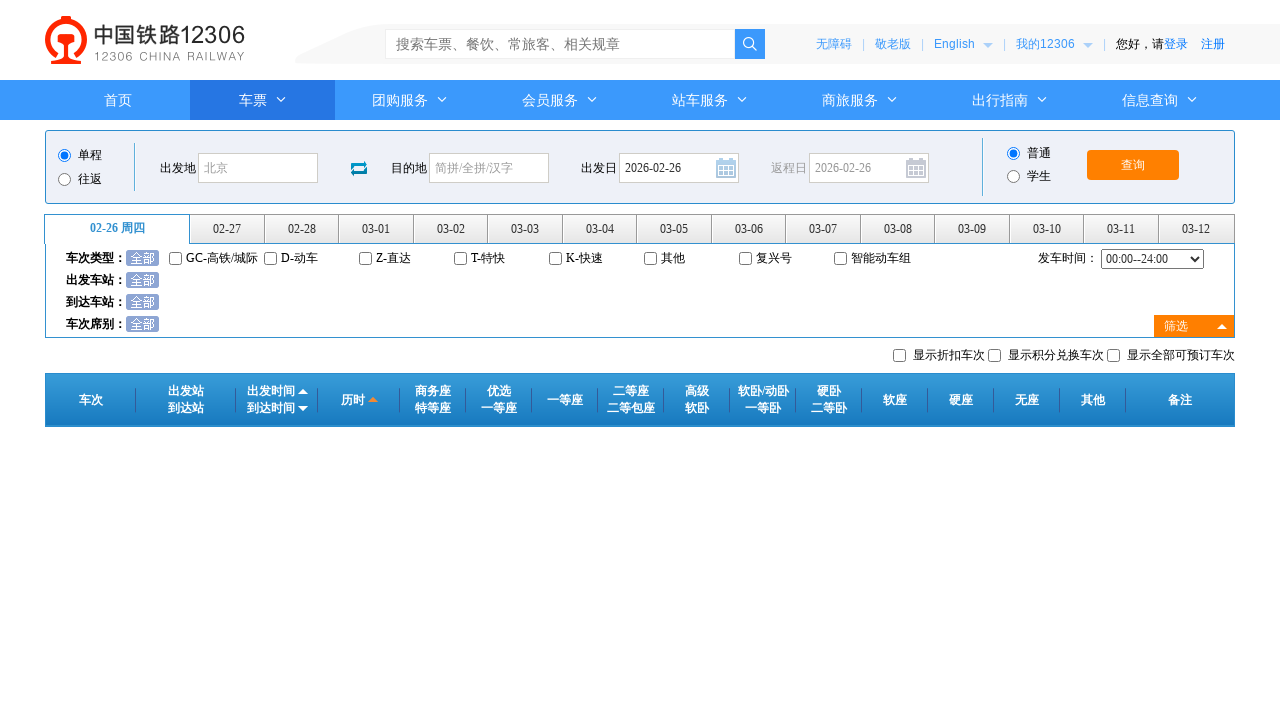

Cleared arrival station field on #toStationText
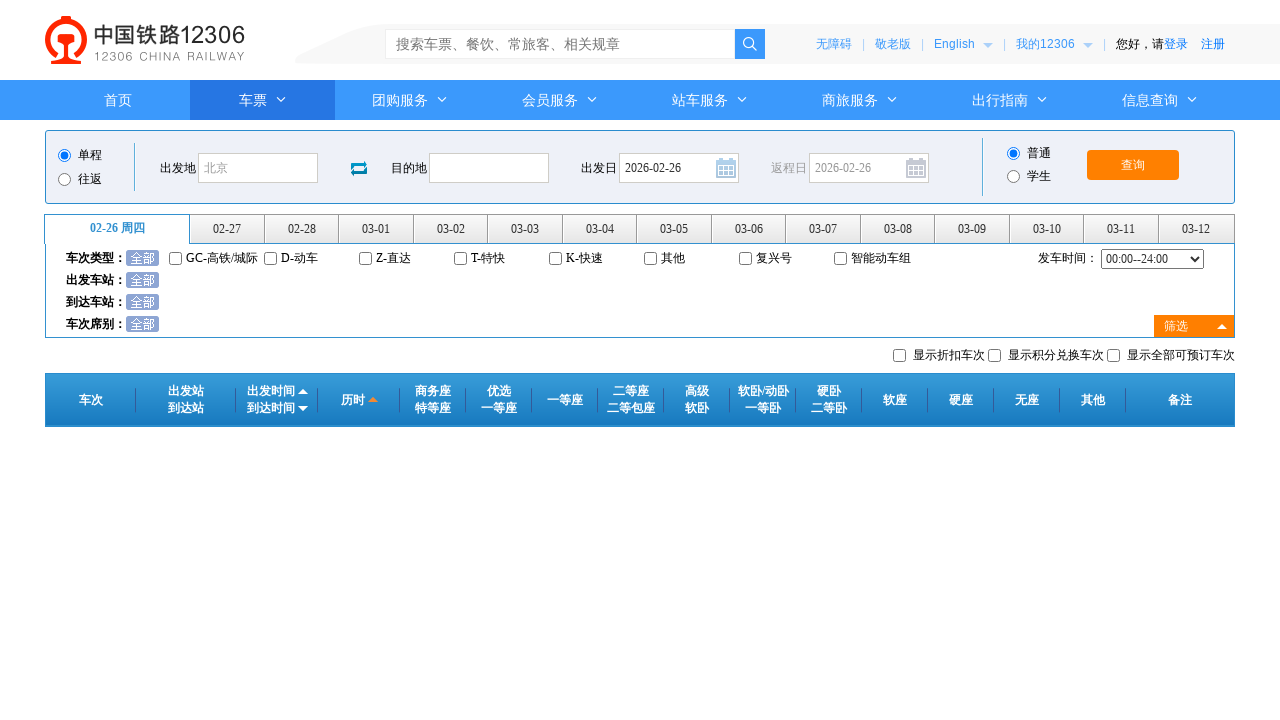

Filled arrival station with '石家庄' (Shijiazhuang) on #toStationText
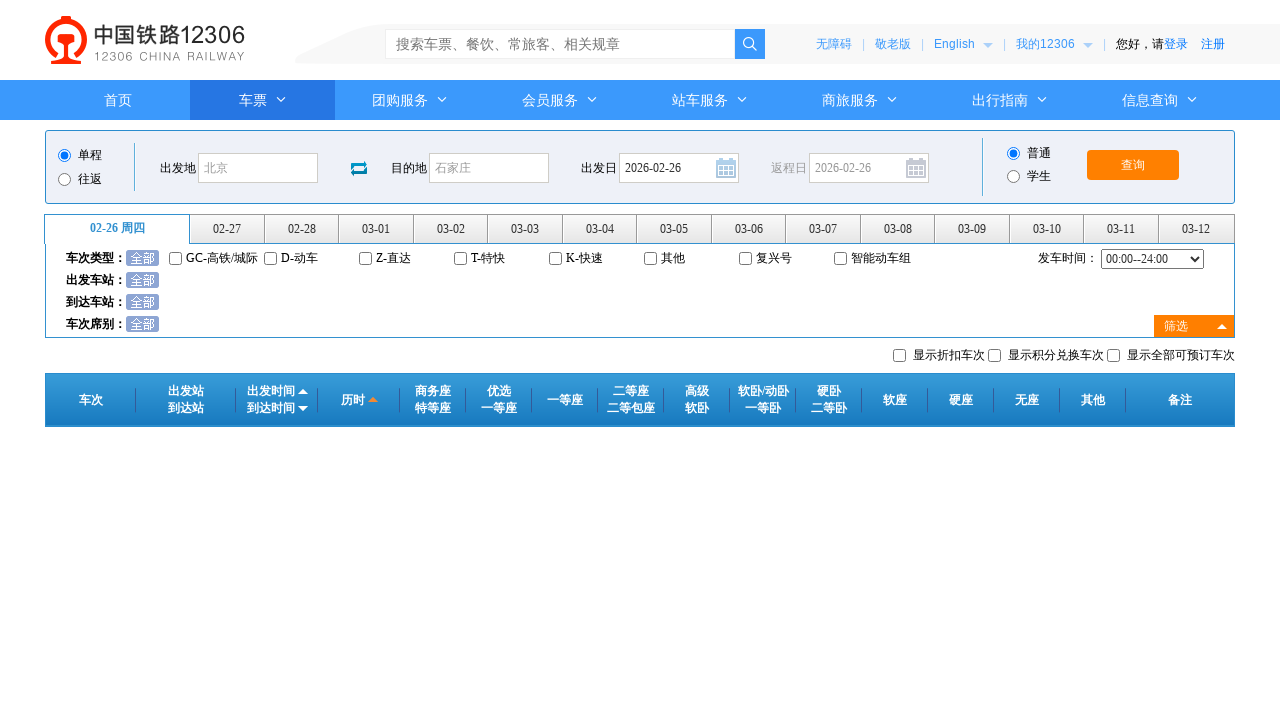

Pressed Enter to confirm arrival station selection on #toStationText
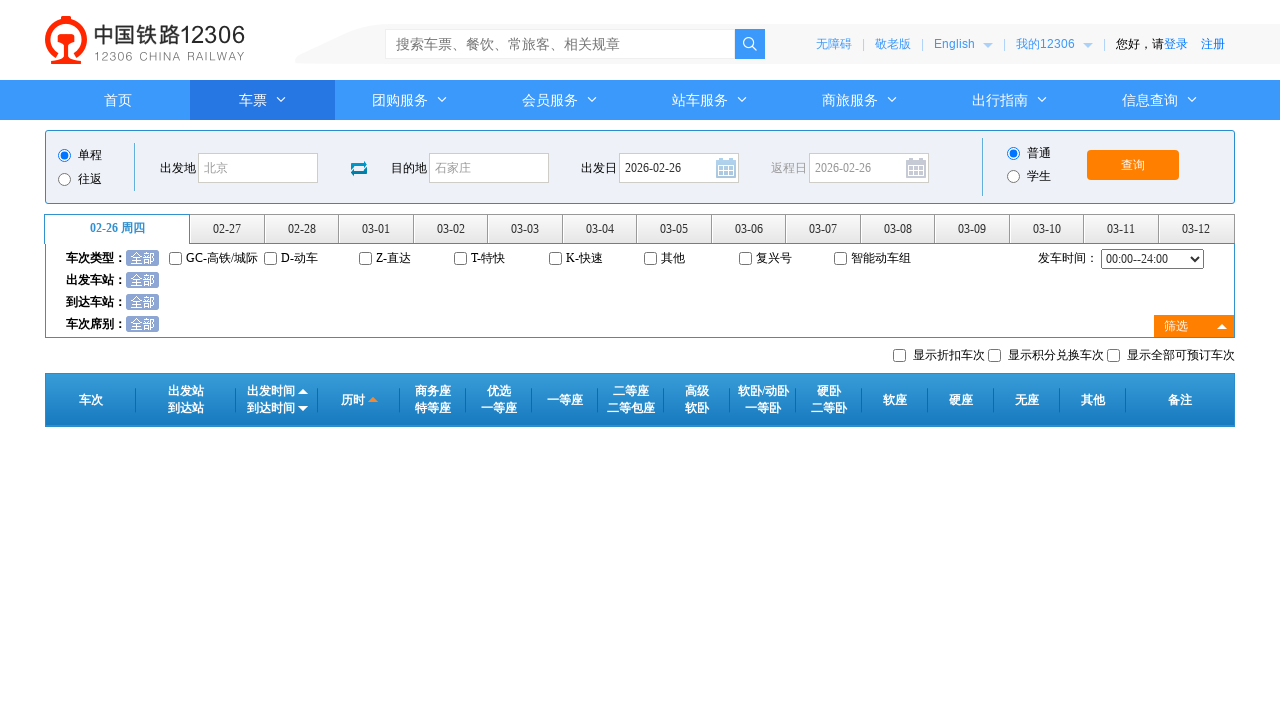

Clicked search button to search for tickets at (1133, 165) on #query_ticket
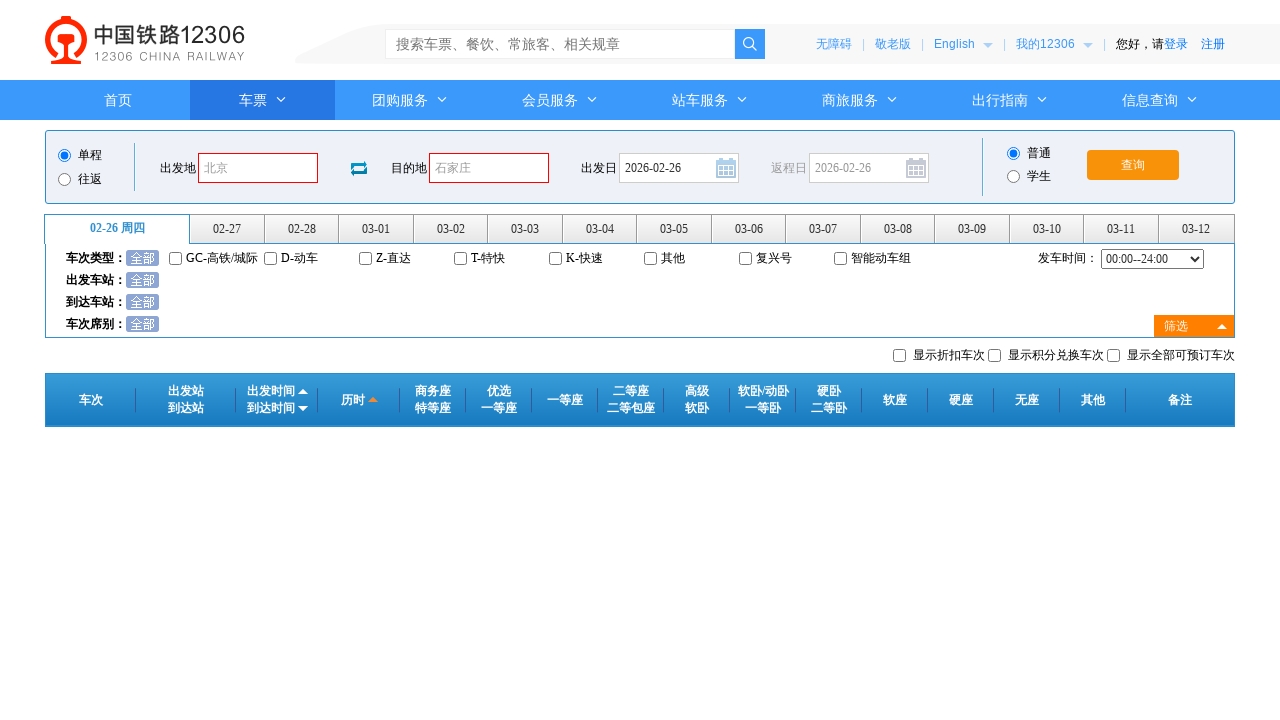

Waited 2 seconds for ticket search results to load
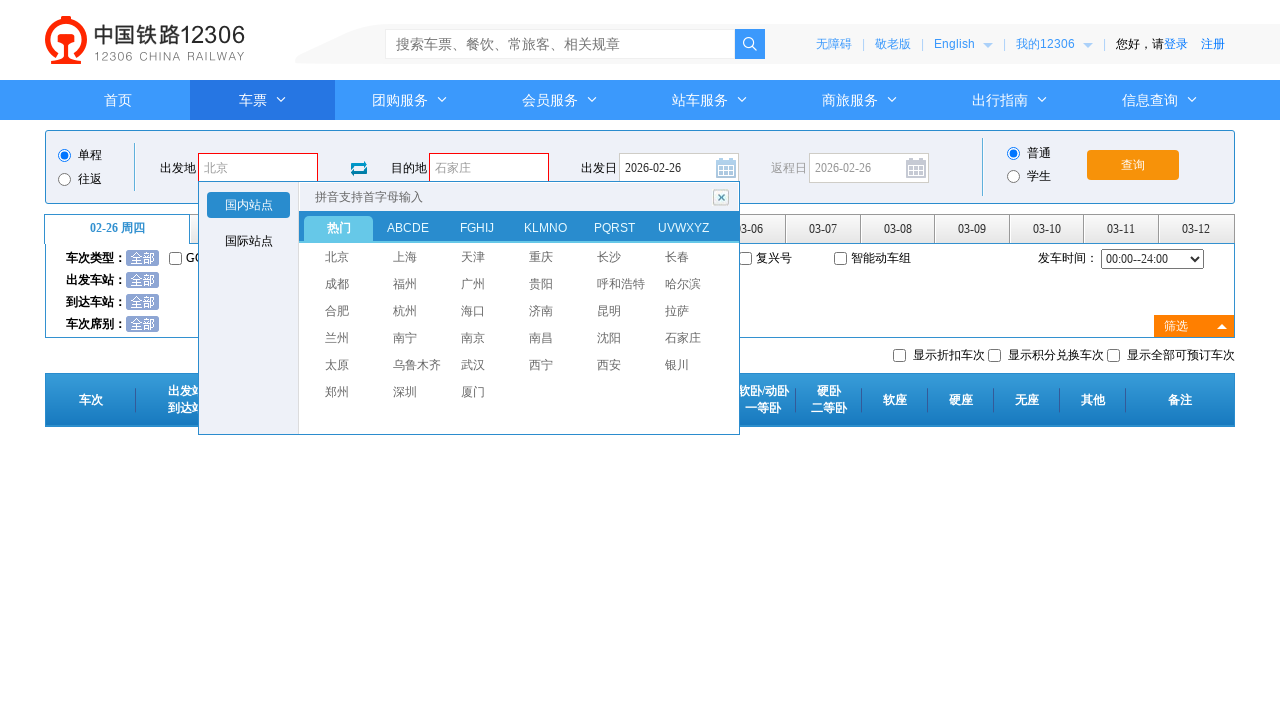

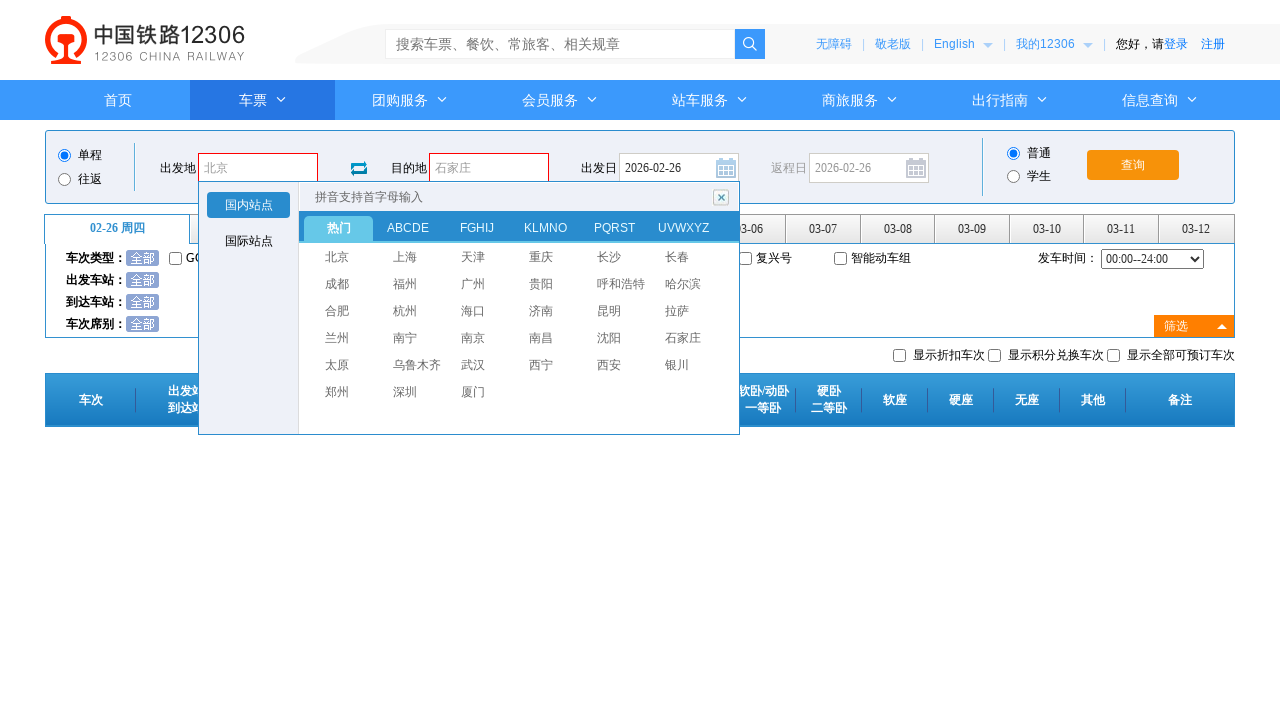